Tests the in-app help functionality by clicking the help button and verifying the help interface becomes visible

Starting URL: https://wearecommunity.io/speakers

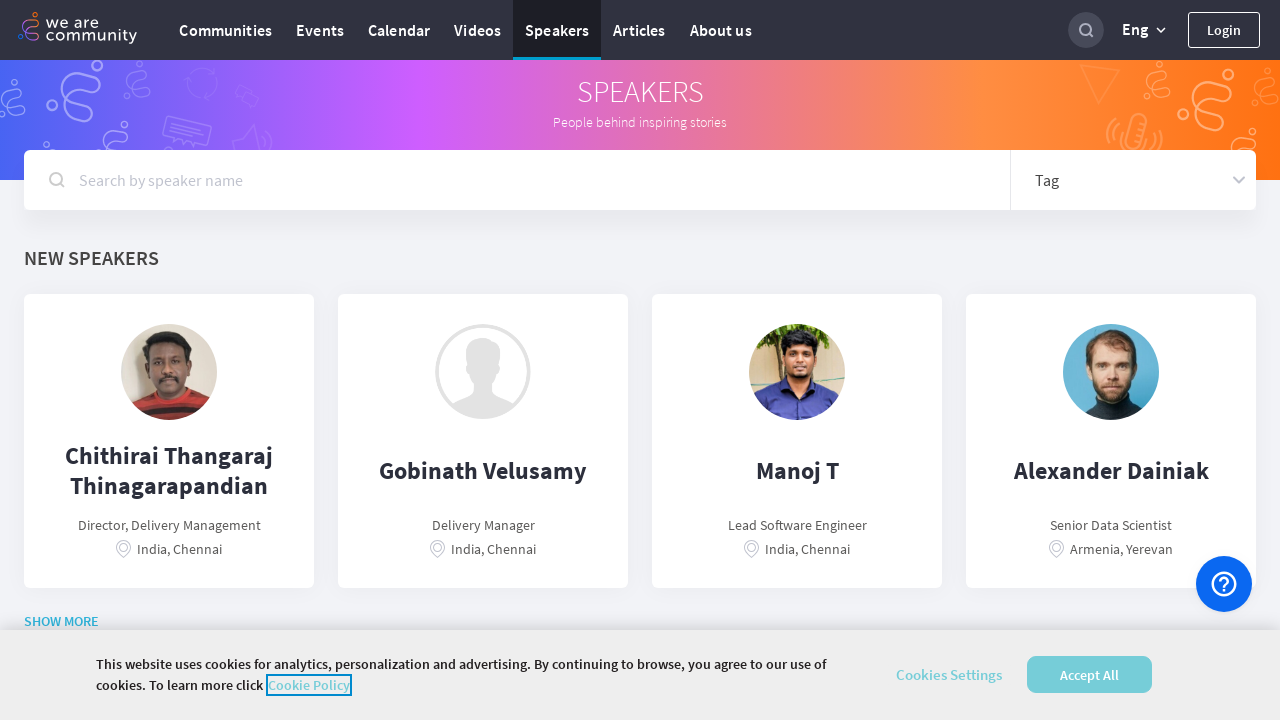

Help button became visible on the page
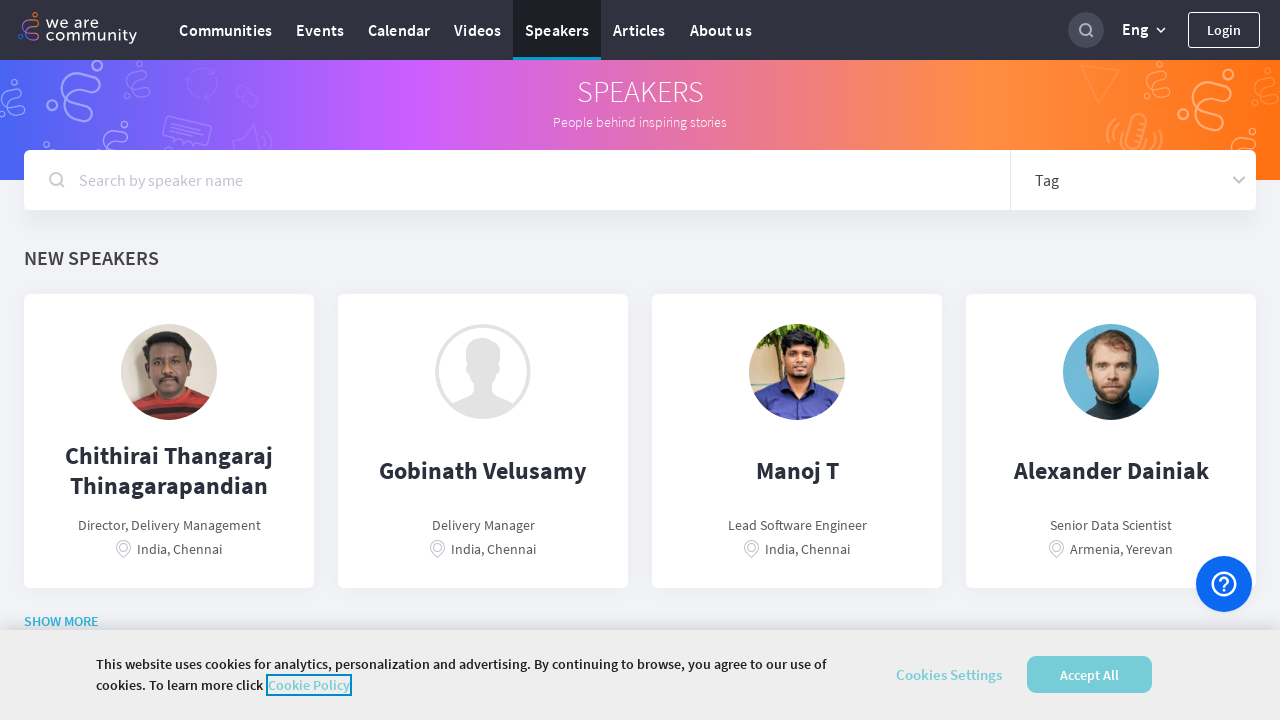

Clicked the in-app help button at (1224, 584) on [class*='inAppHelpButton']
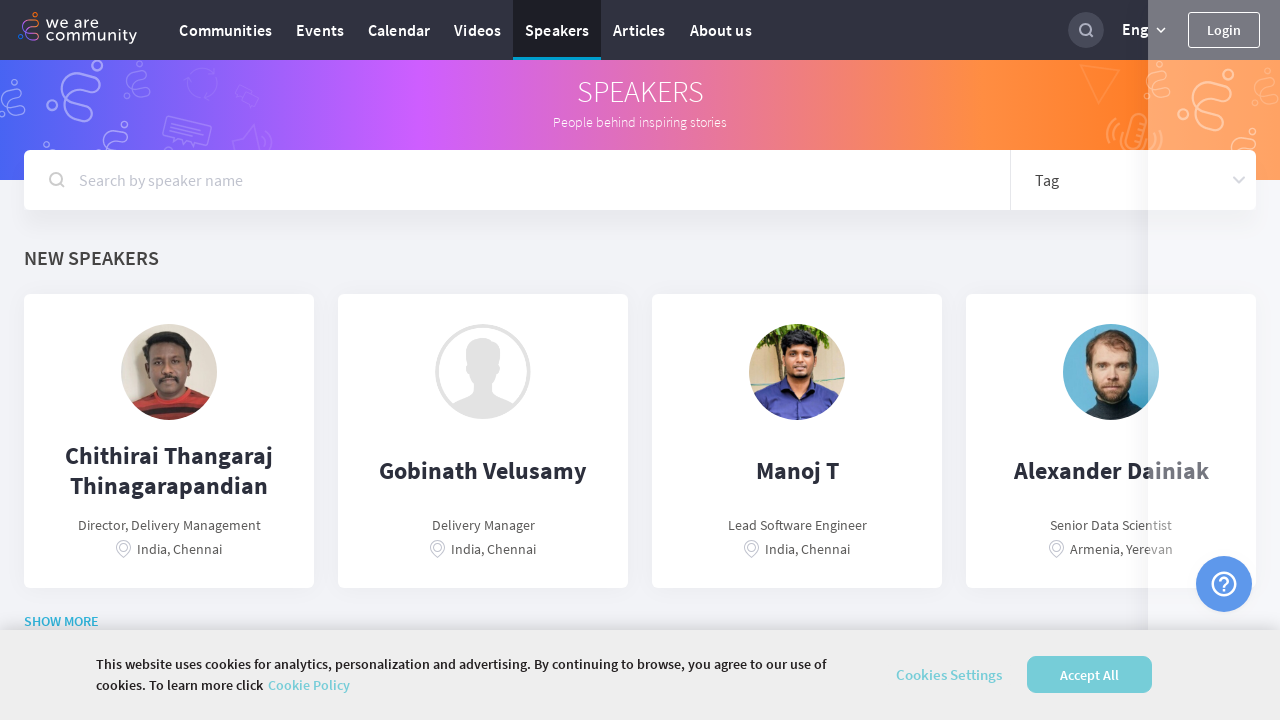

Help interface modal became visible
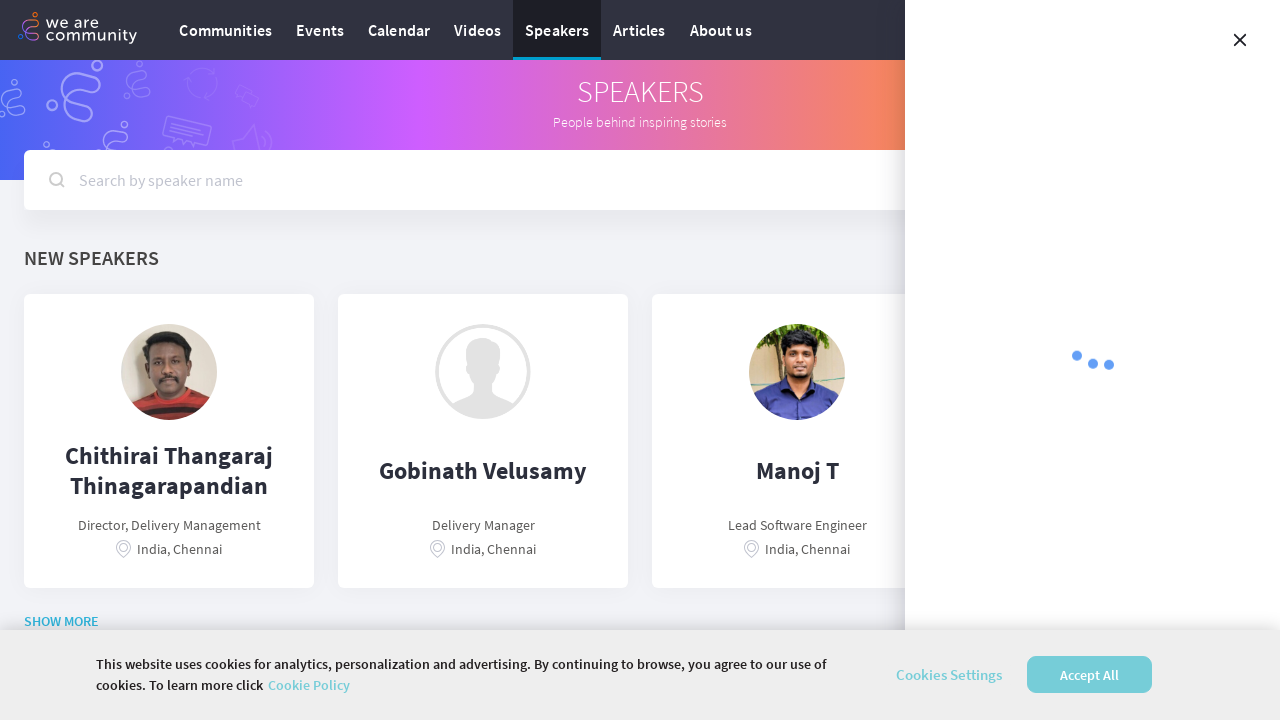

Verified that the help interface modal is visible
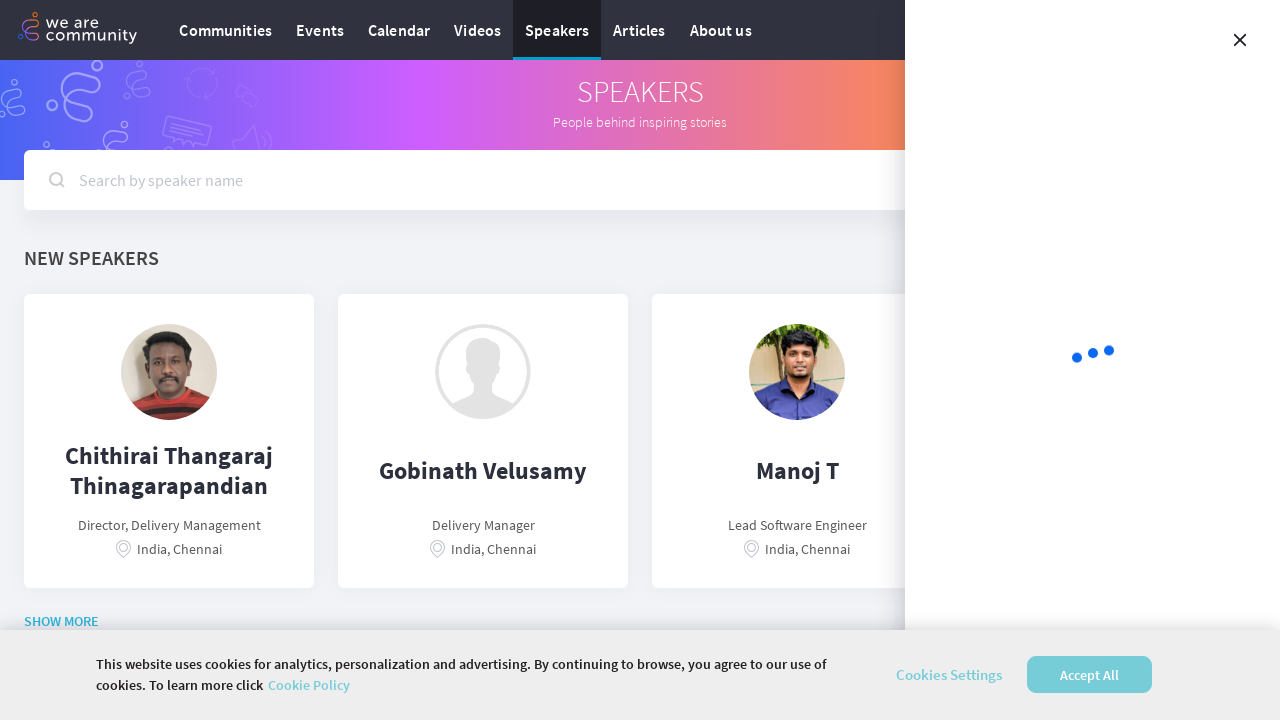

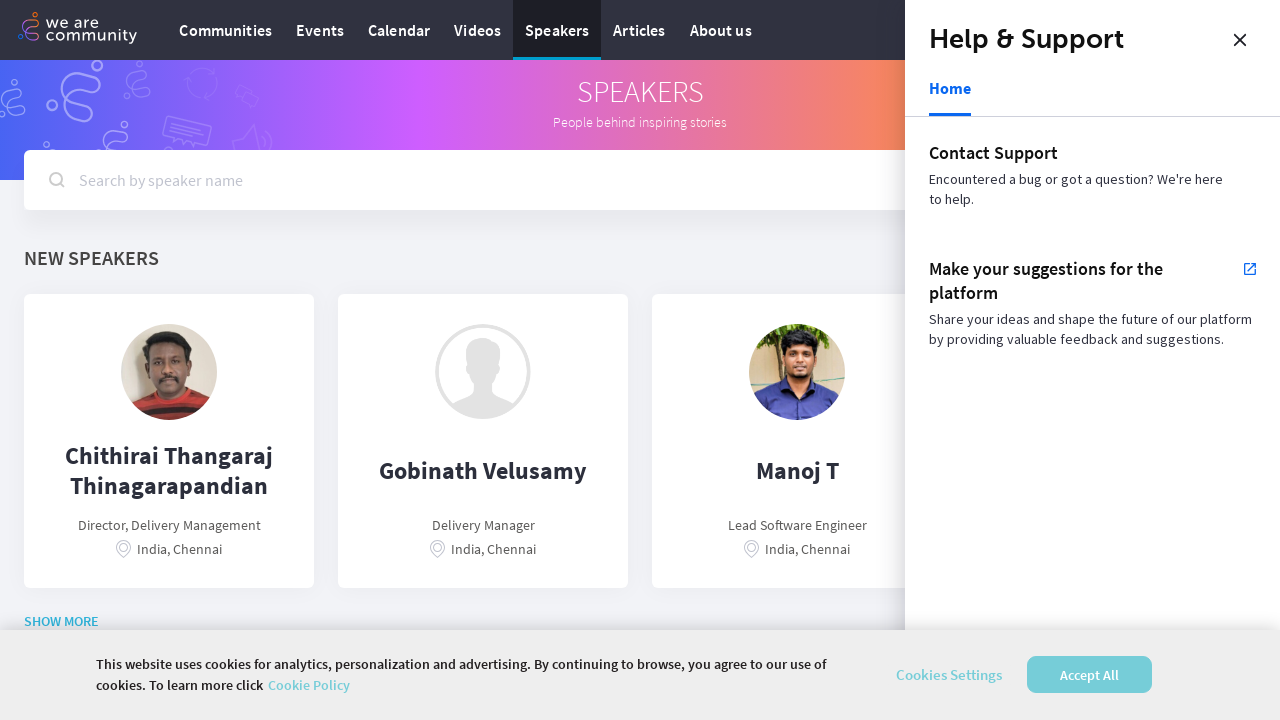